Tests file upload functionality by uploading a sample text file to the upload input

Starting URL: https://demoqa.com/upload-download

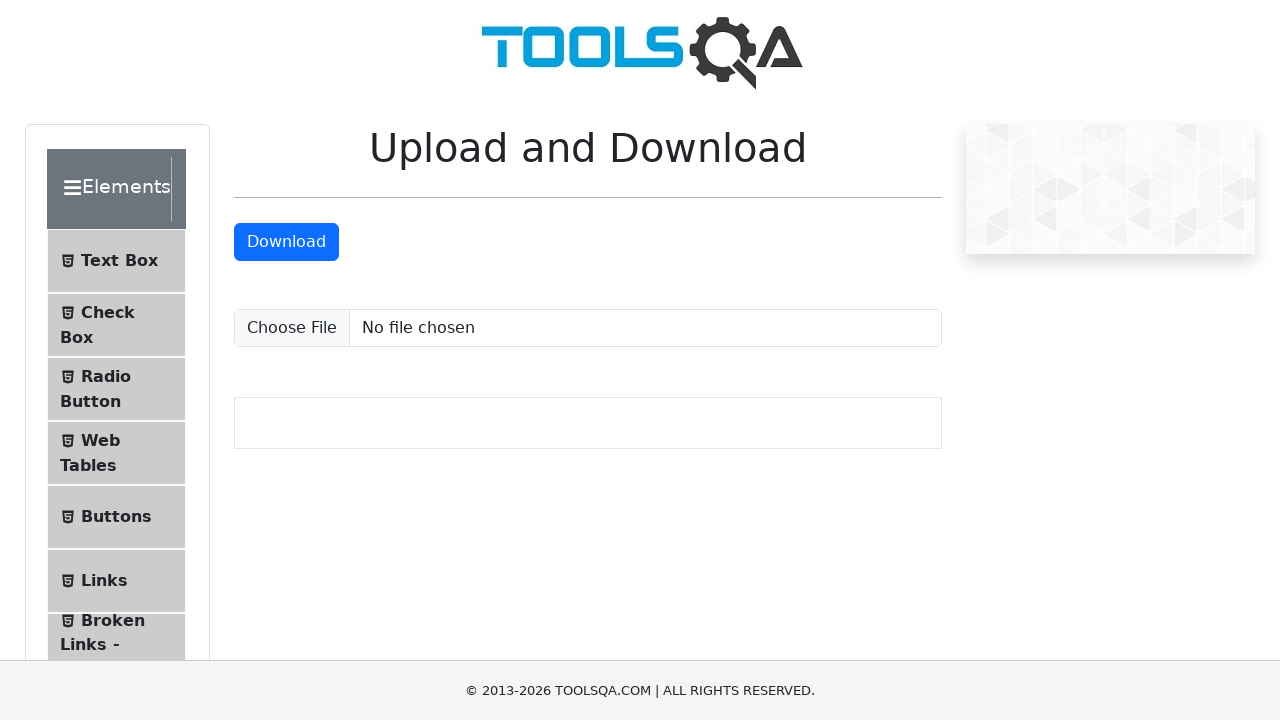

Created temporary test file for upload
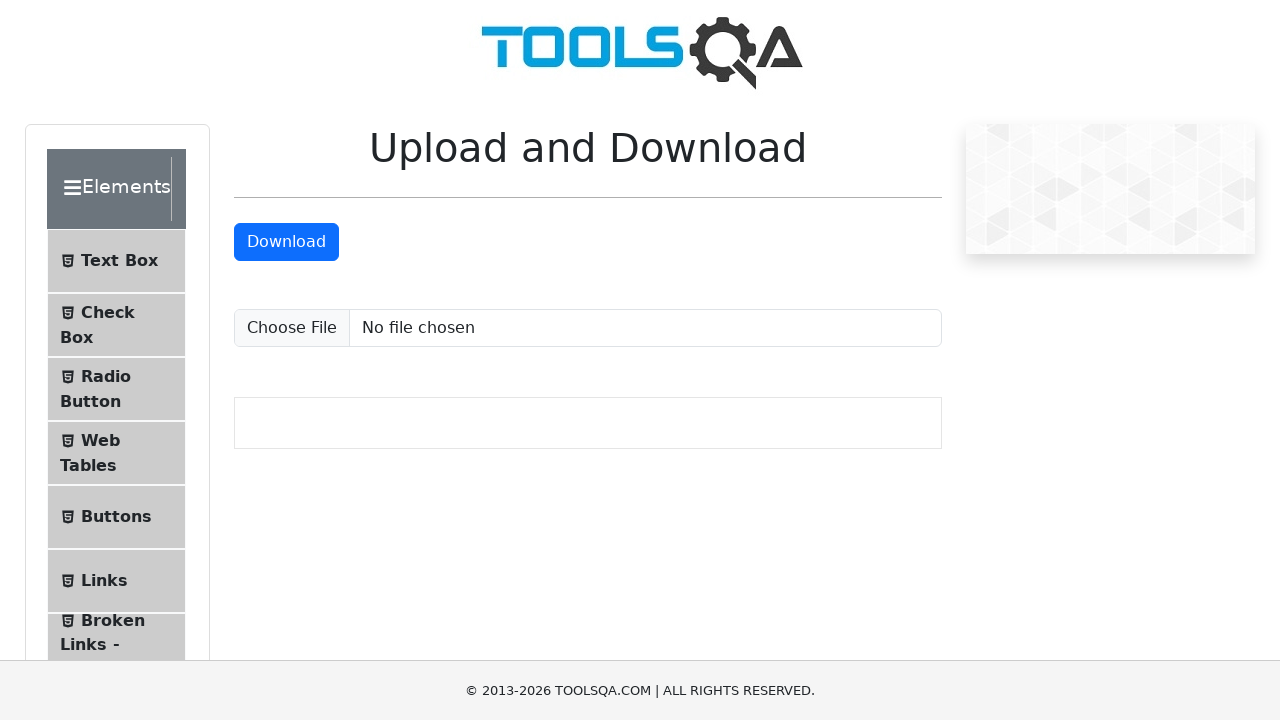

Scrolled upload input field into view
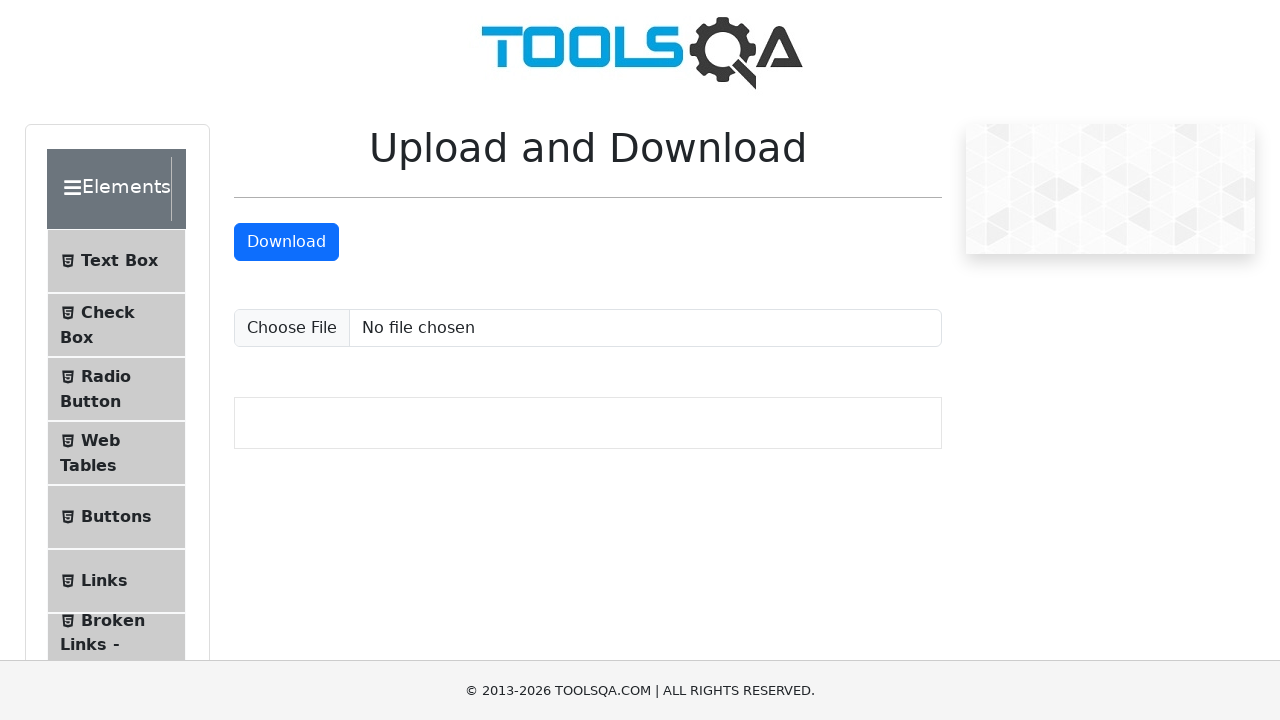

Uploaded test file to upload input
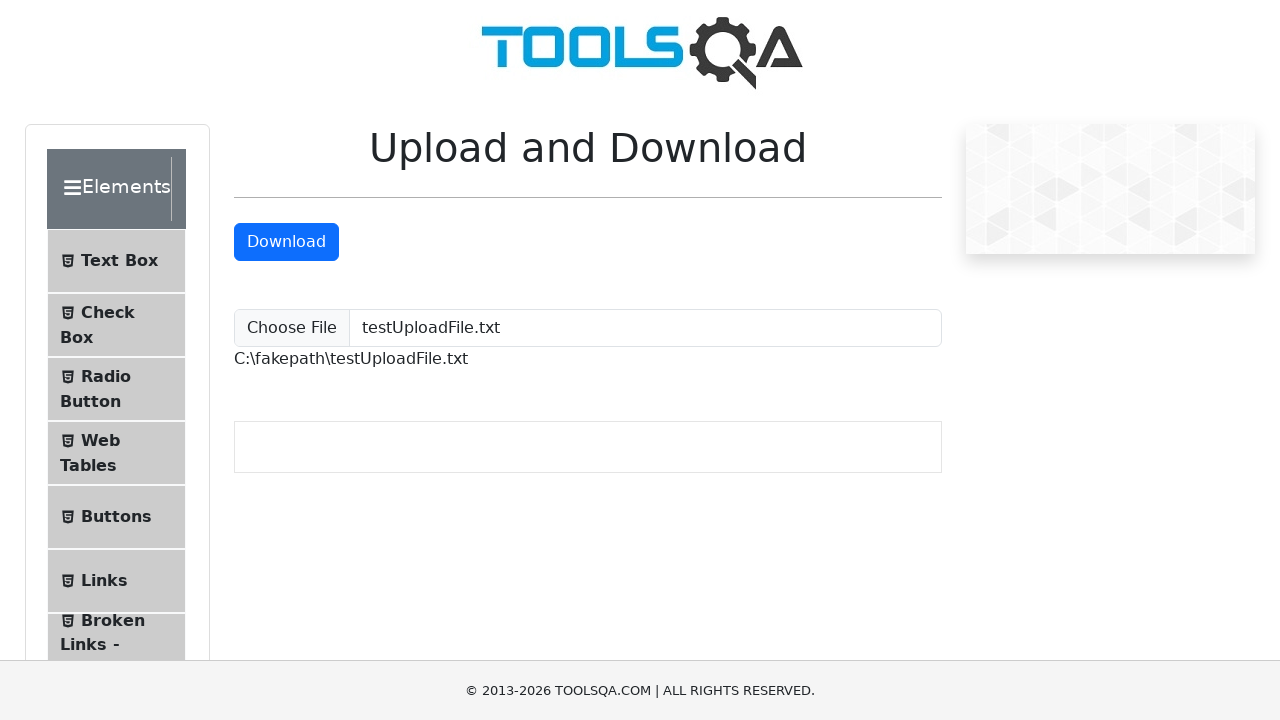

Upload confirmation appeared on page
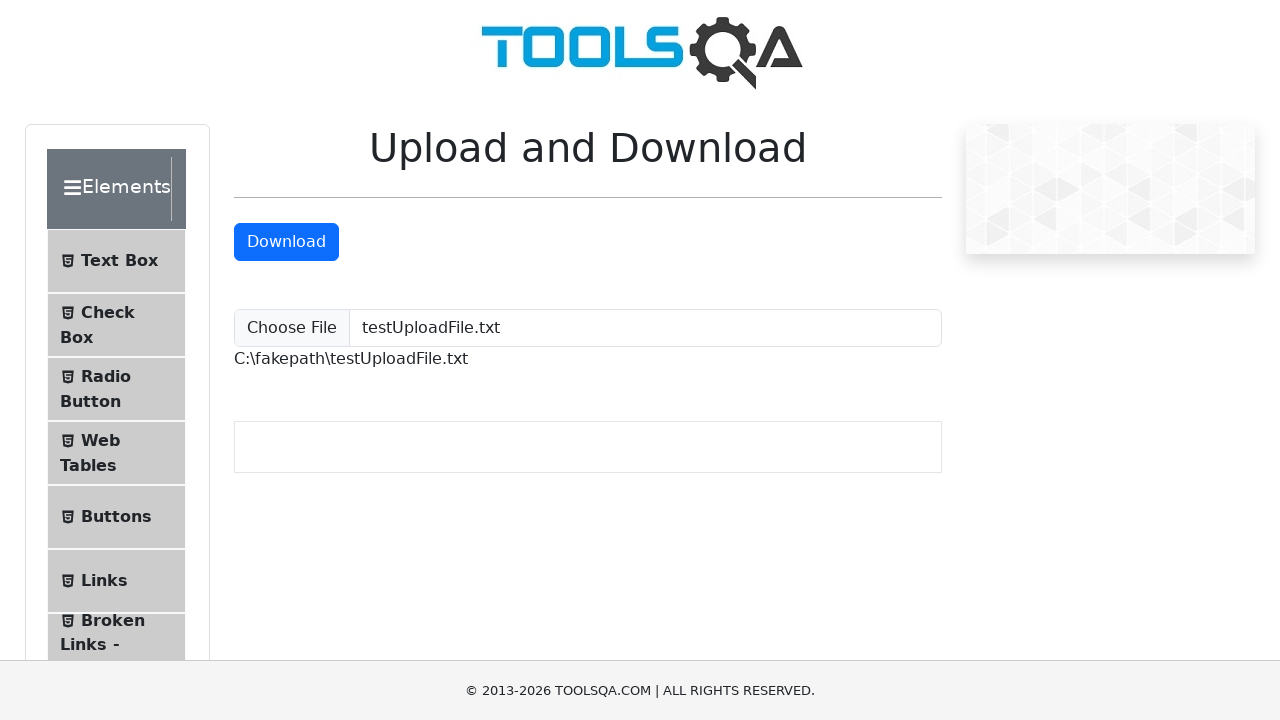

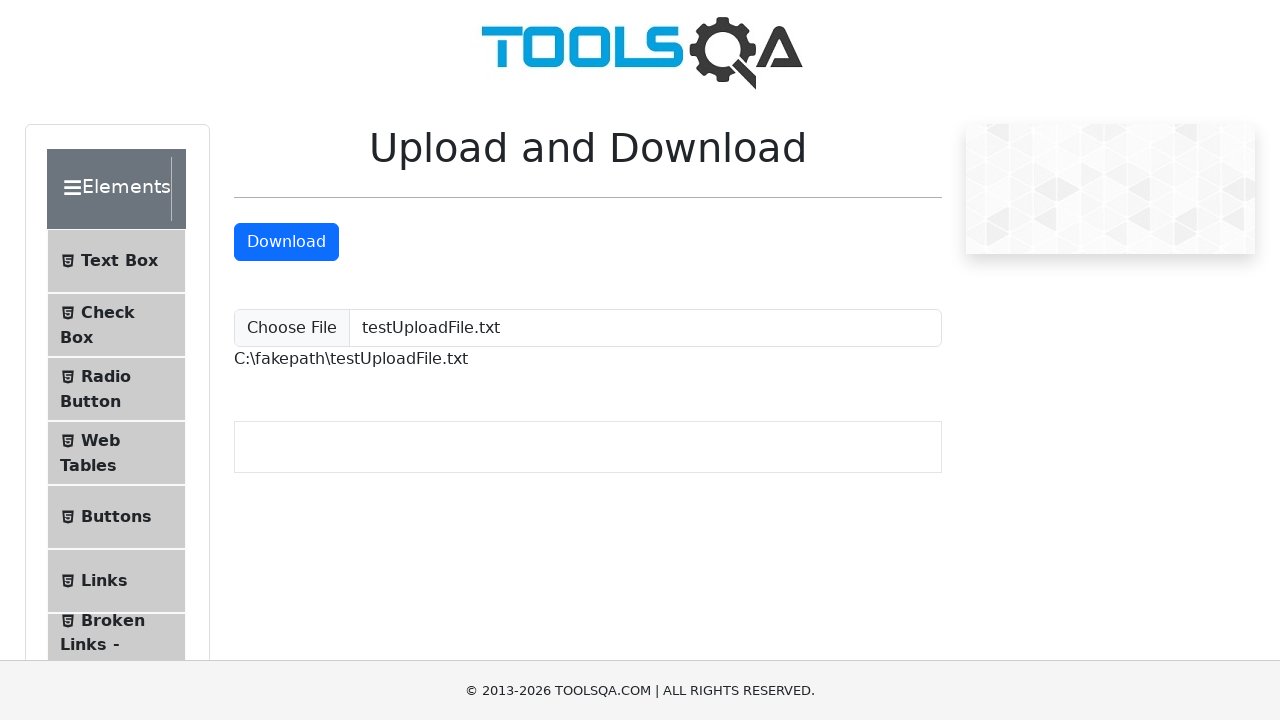